Tests dropdown selection by selecting an option using its index position

Starting URL: https://automationtesting.co.uk/dropdown.html

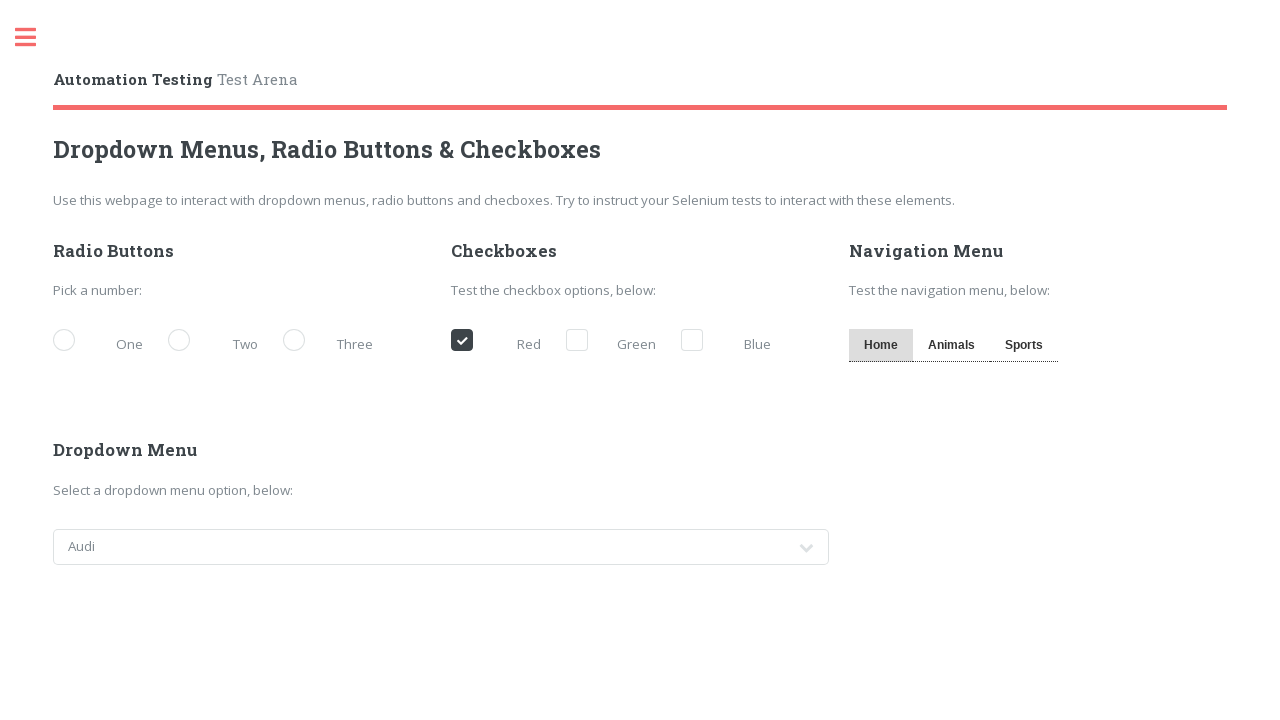

Navigated to dropdown test page
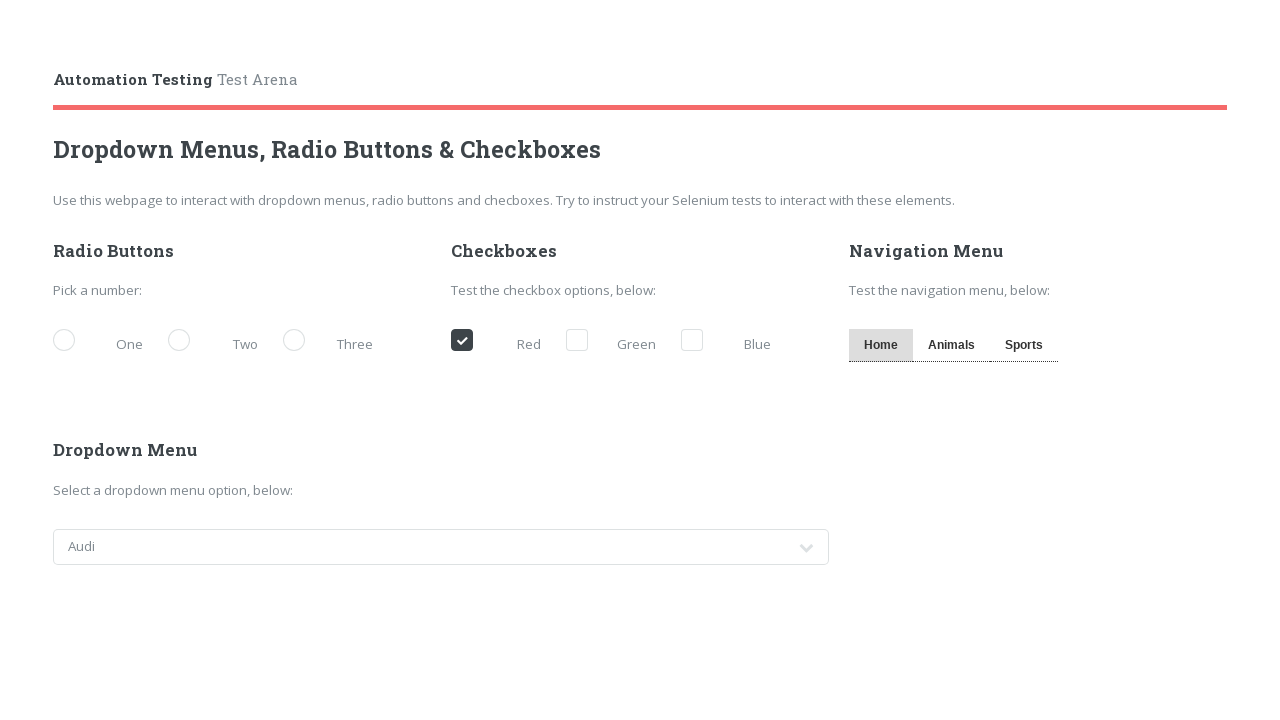

Selected dropdown option at index 3 (4th option) on #cars
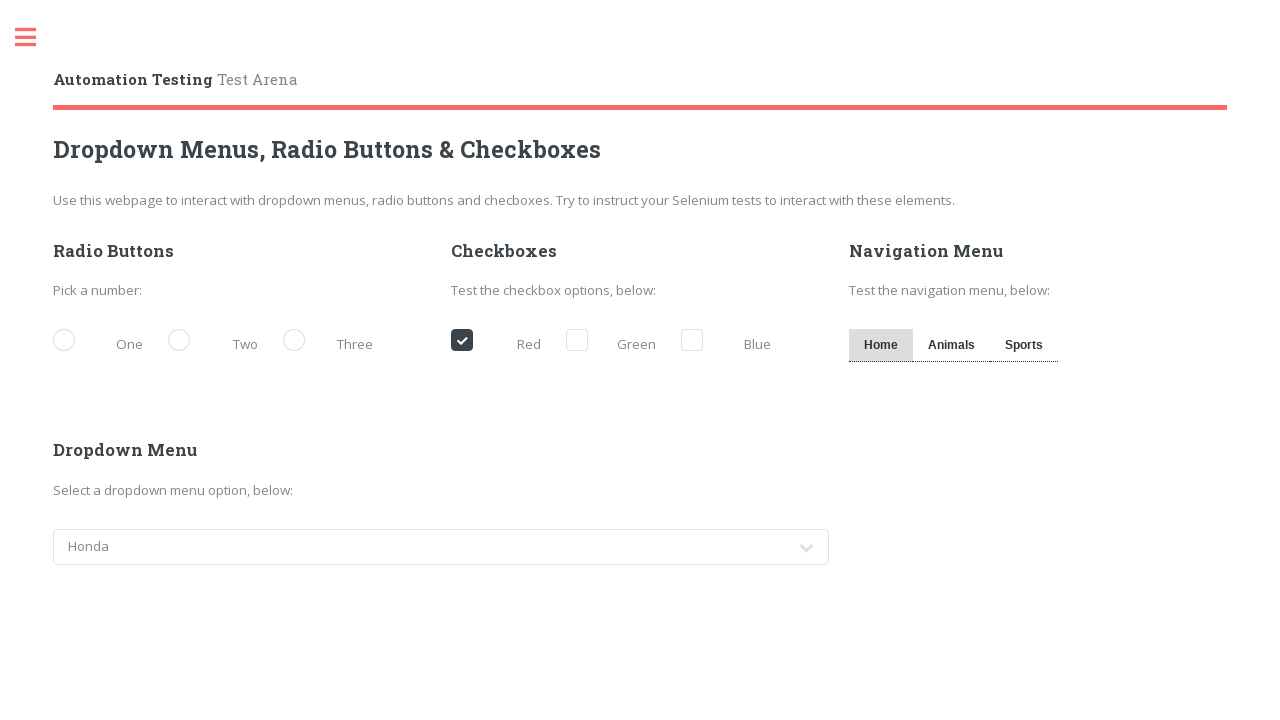

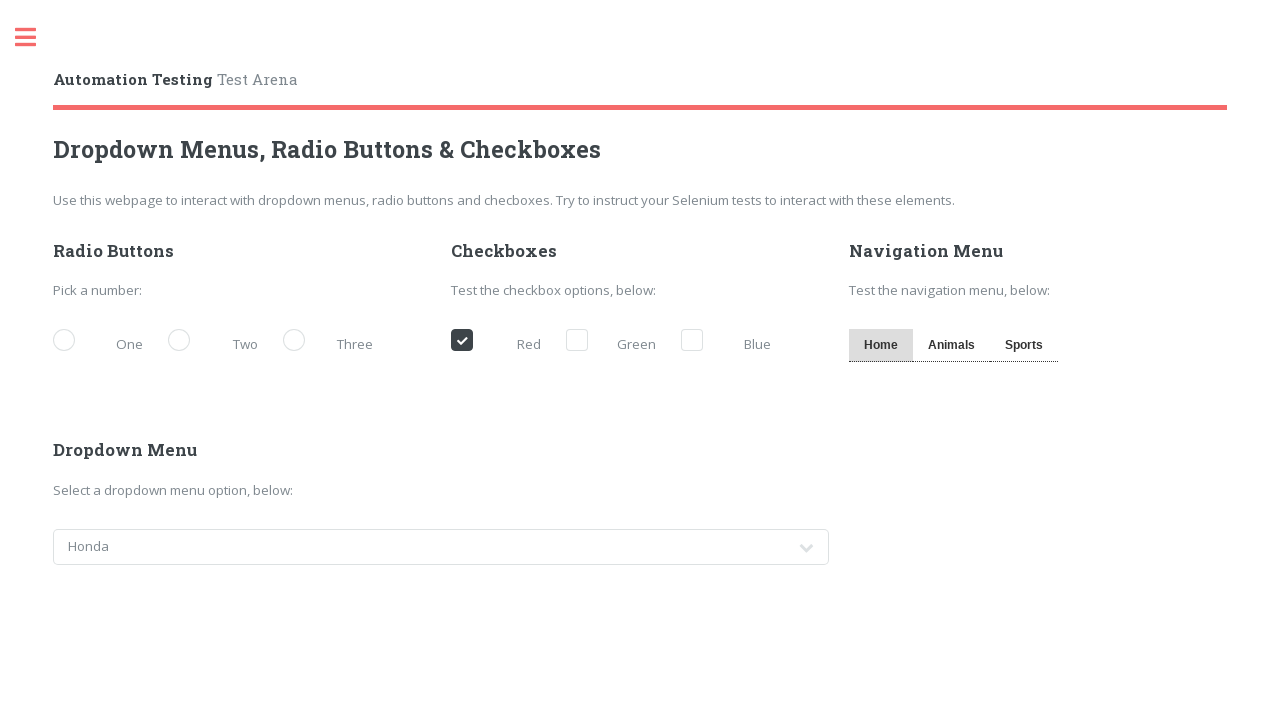